Tests advanced XPath selectors by filling multiple input fields using following-sibling, preceding-sibling, and child axes

Starting URL: https://syntaxprojects.com/advanceXpath.php

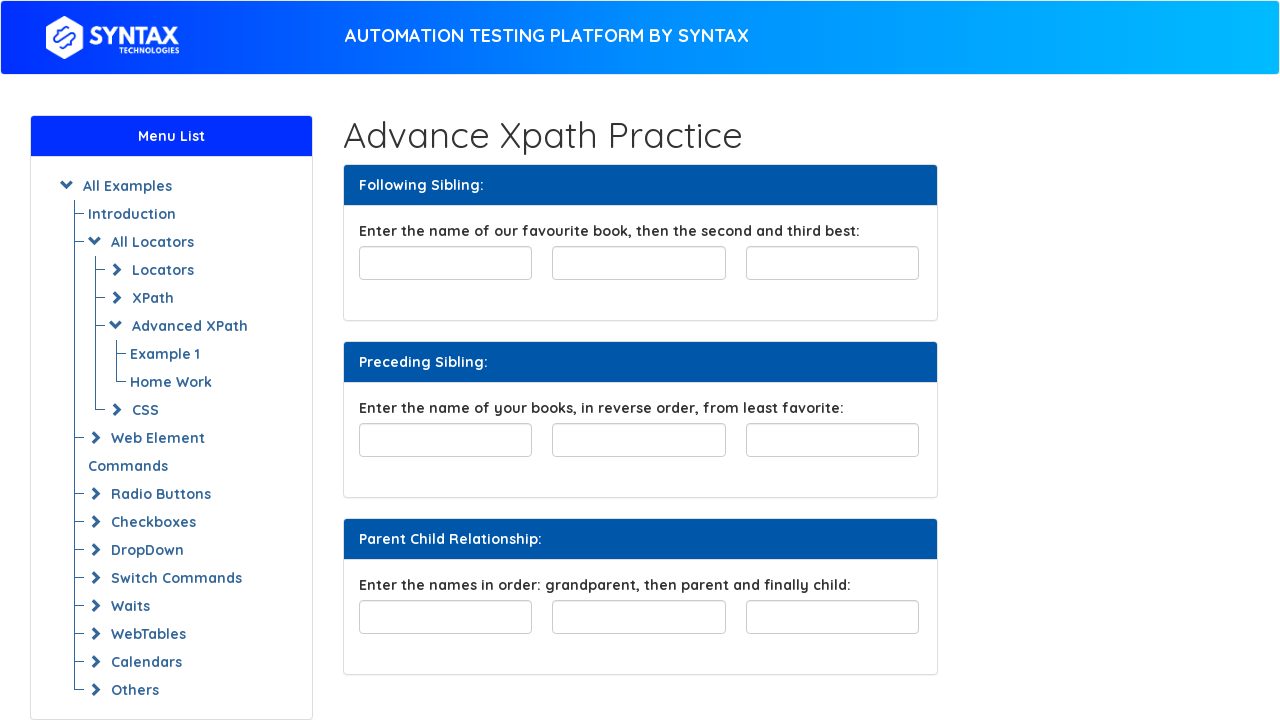

Filled input2 field with 'harrypotter' using following-sibling axis on //input[@id='favourite-book']/following-sibling::input[1]
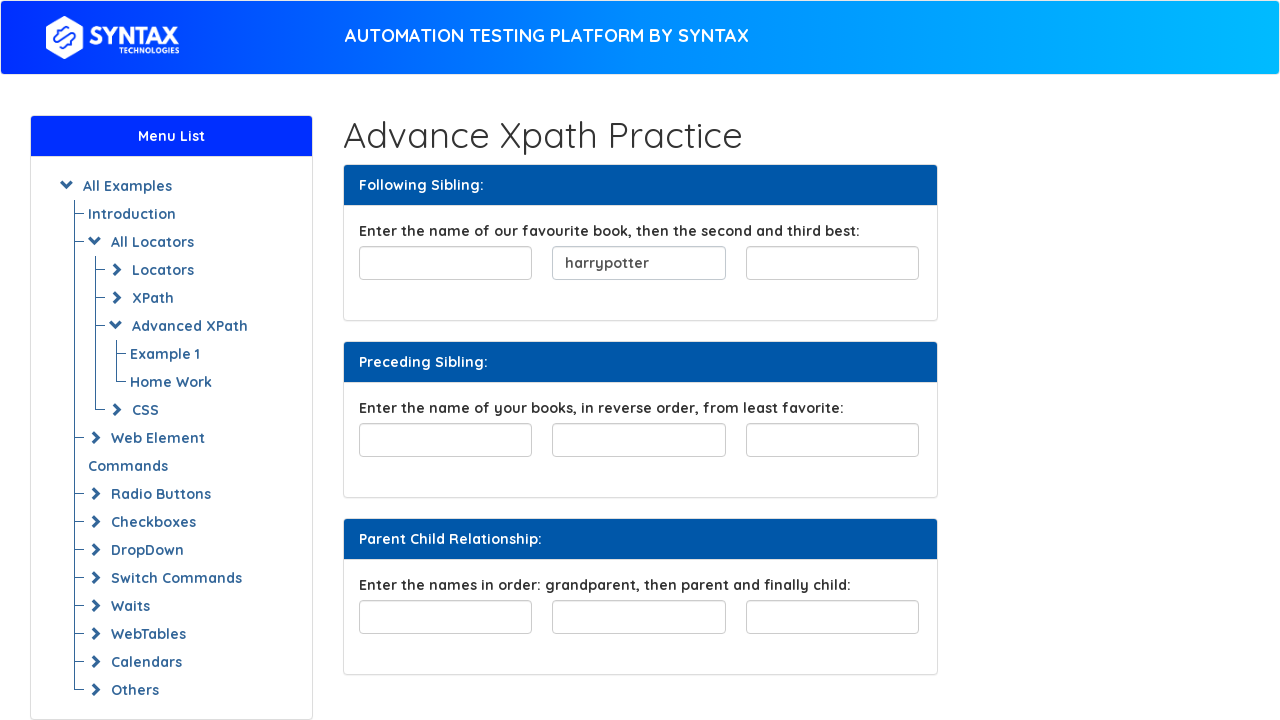

Filled textbox2 field with 'lordofrings' using preceding-sibling axis on //input[@id='least-favorite']/preceding-sibling::input[2]
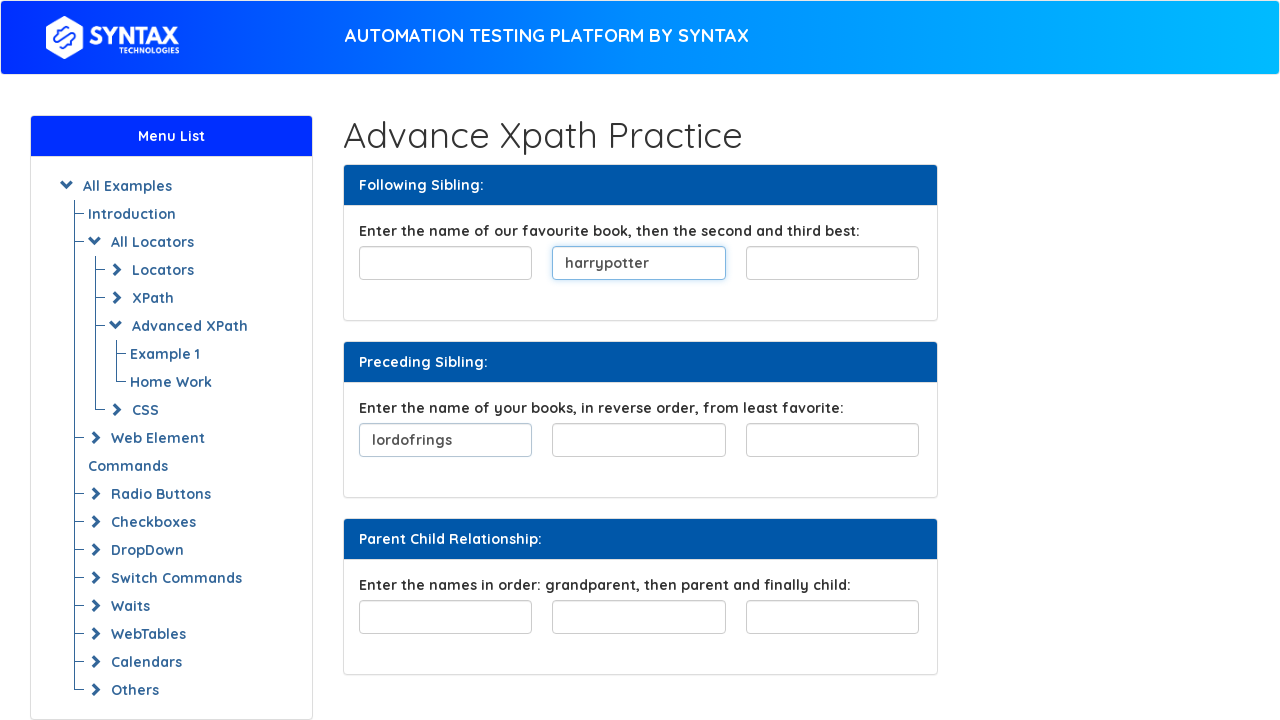

Filled textbox3 field with 'abcdef' using child axis on //div[@id='familyTree']/child::input[3]
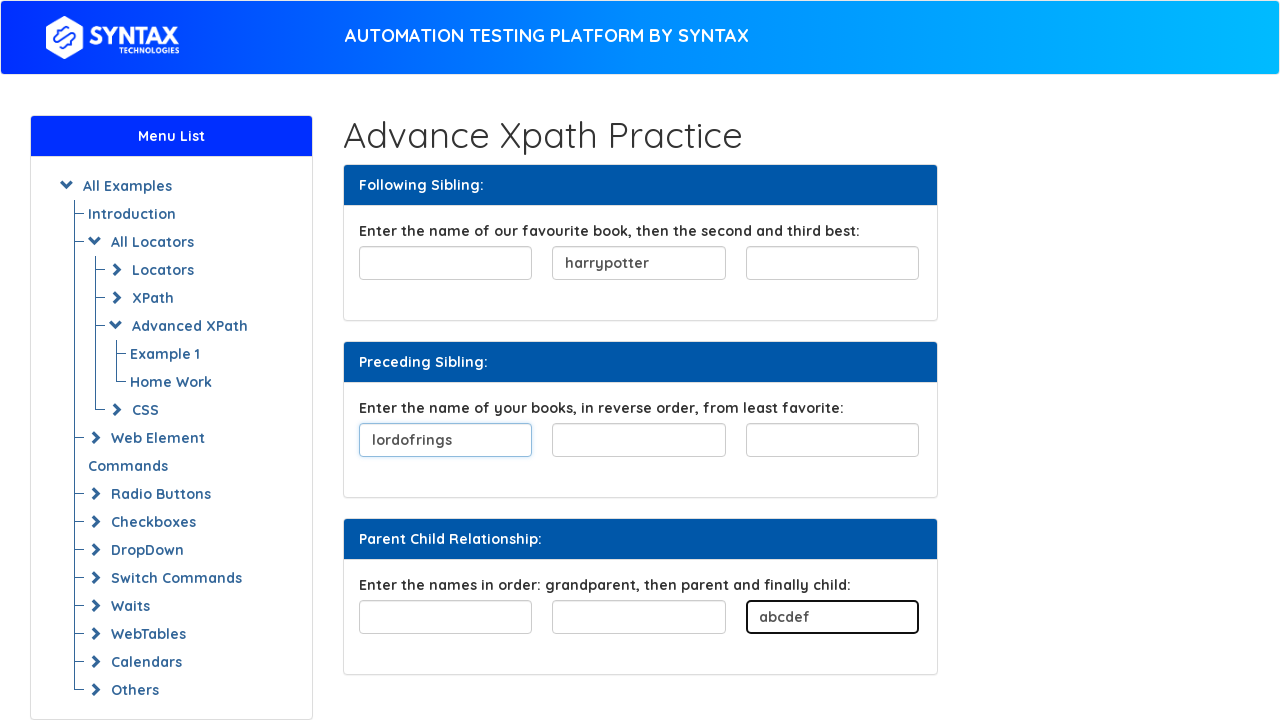

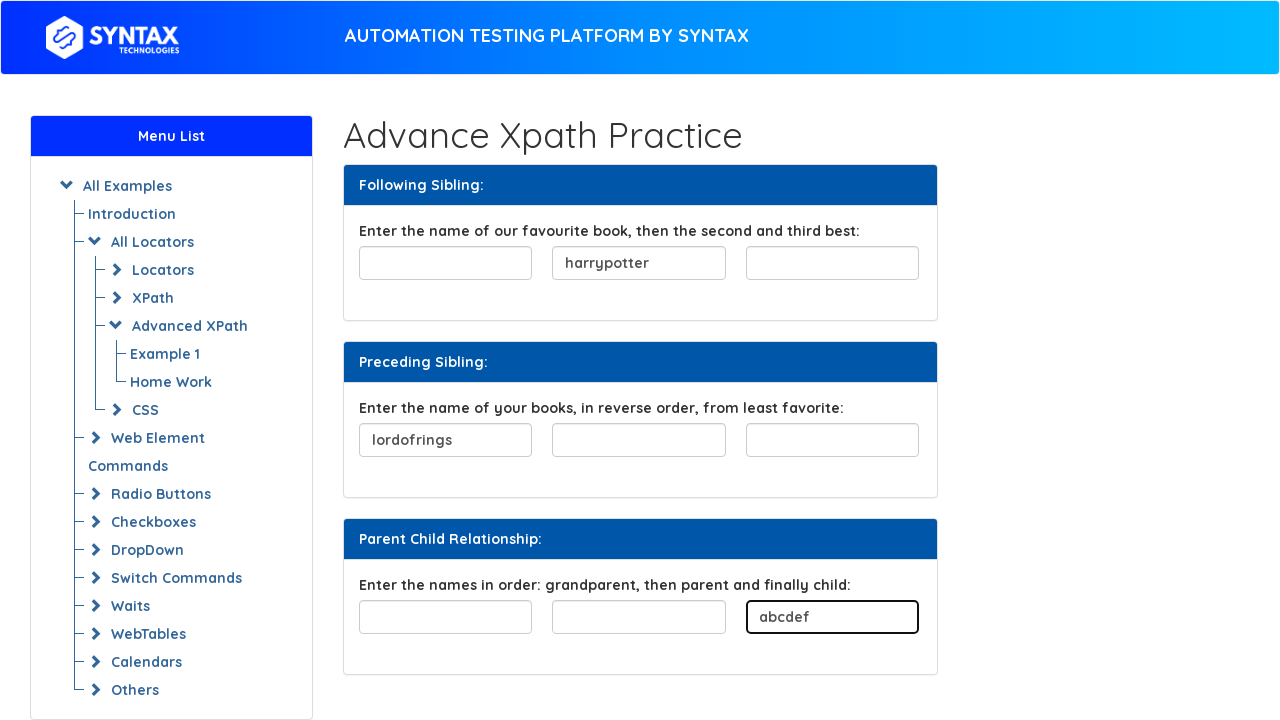